Navigates to Bank of America homepage and verifies that the logo container element is displayed

Starting URL: https://www.bankofamerica.com/

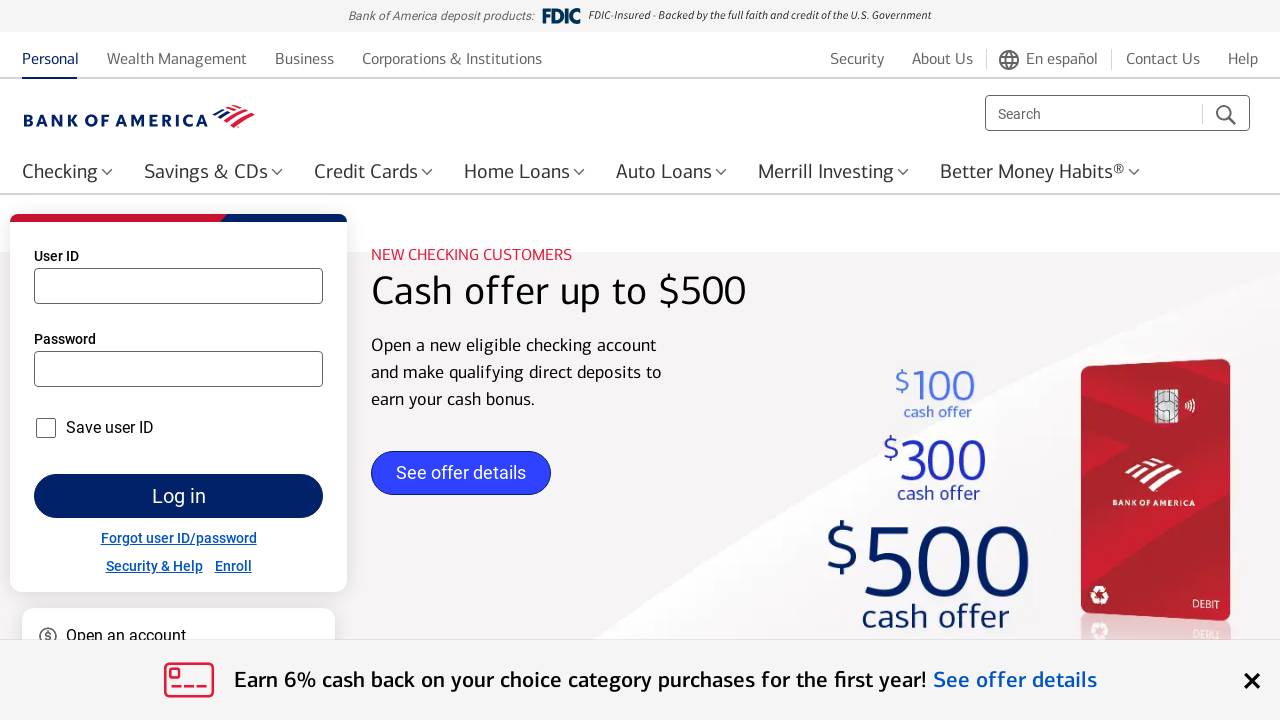

Navigated to Bank of America homepage
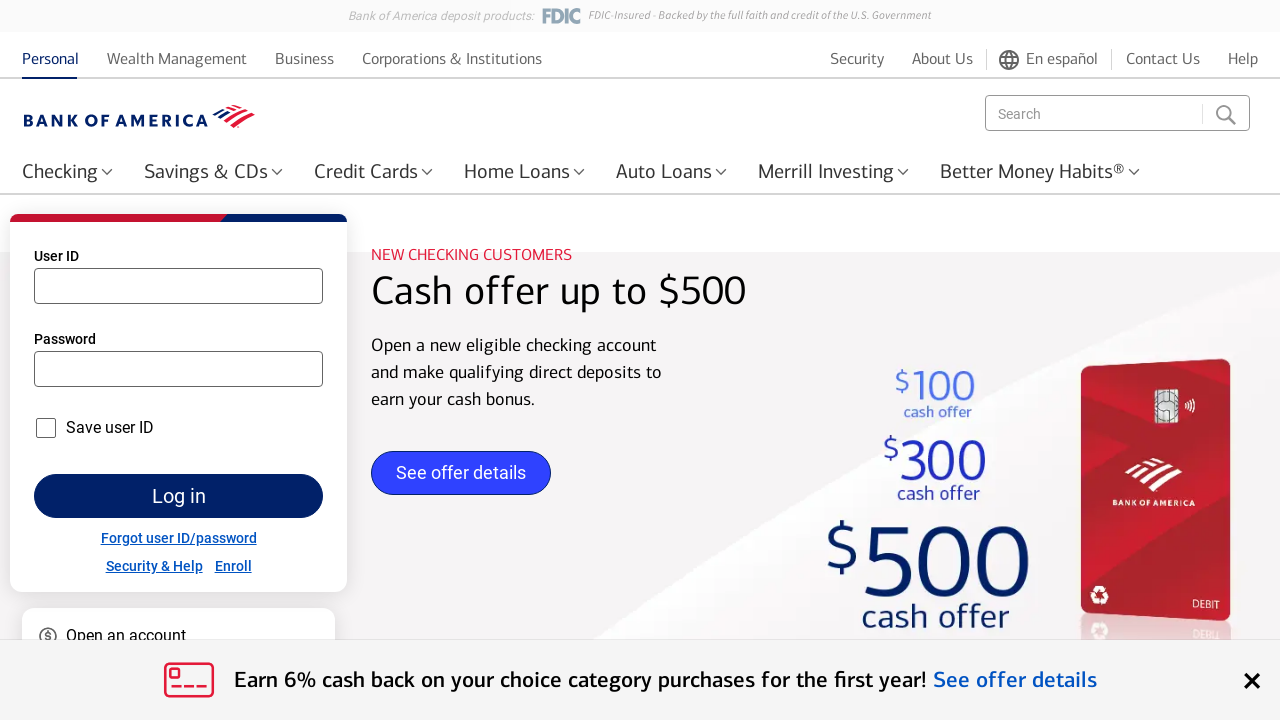

Located logo container element
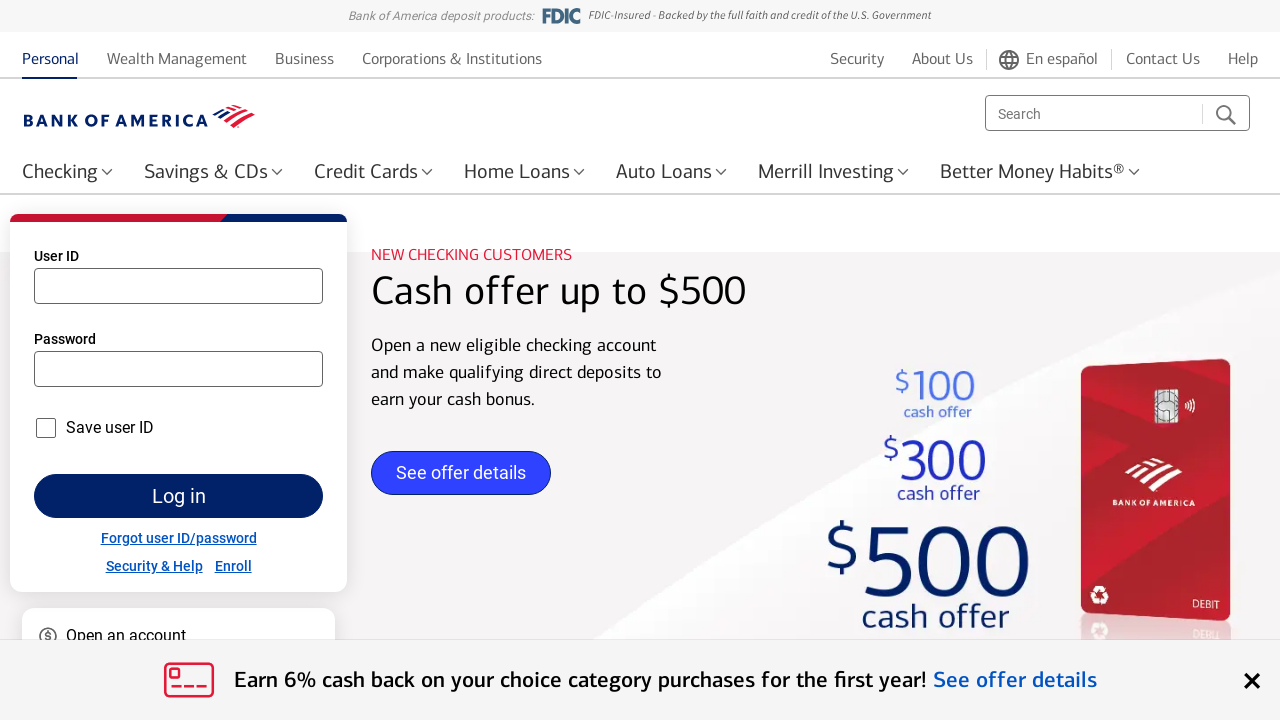

Verified logo container visibility status
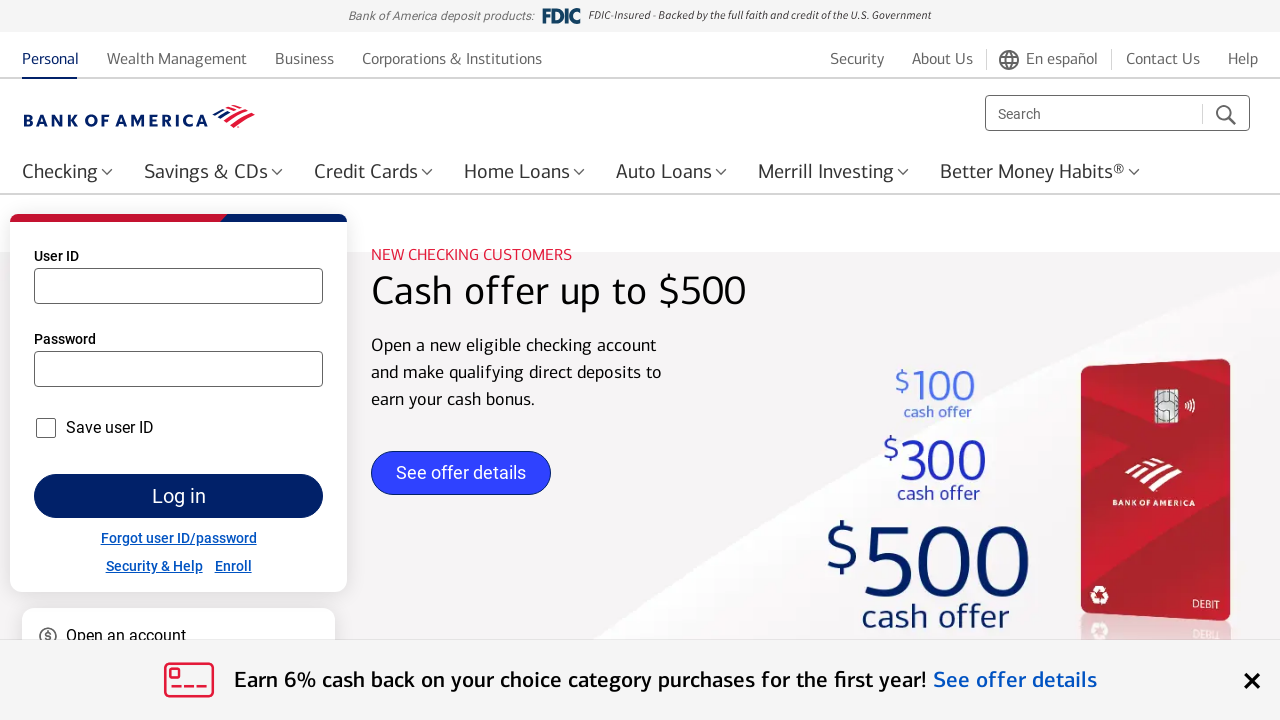

Logo container is displayed? Ans: False
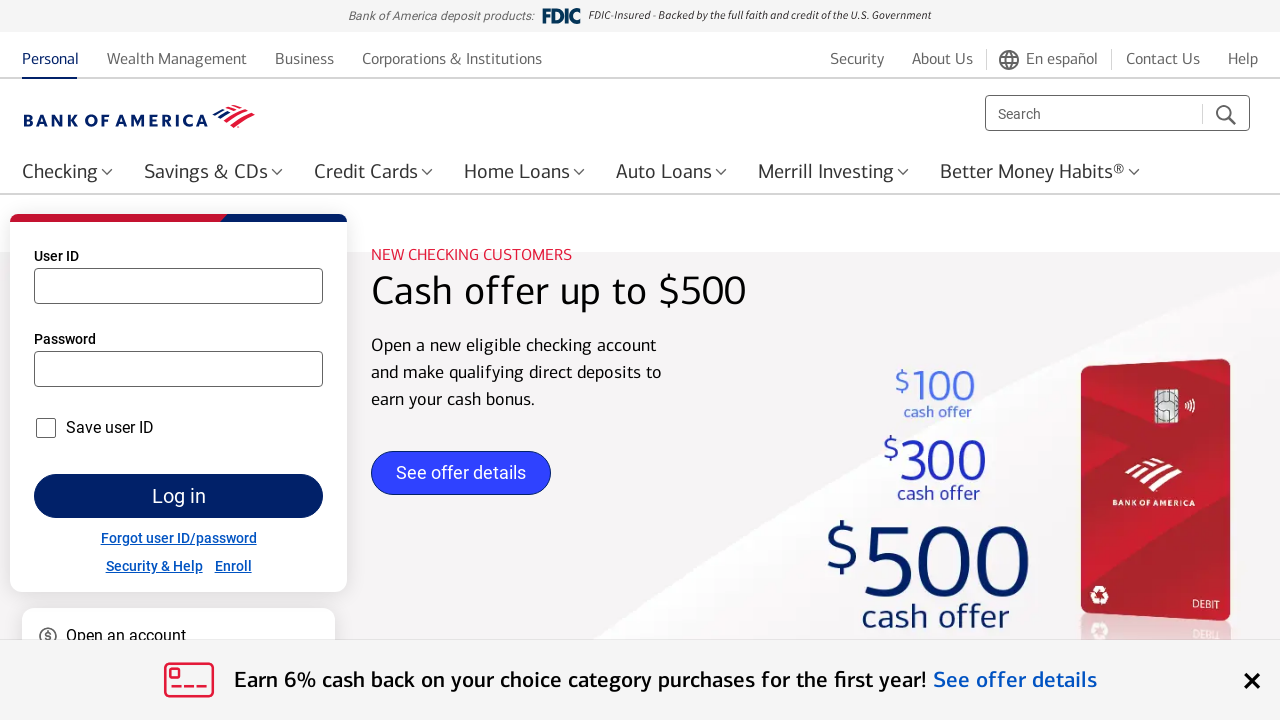

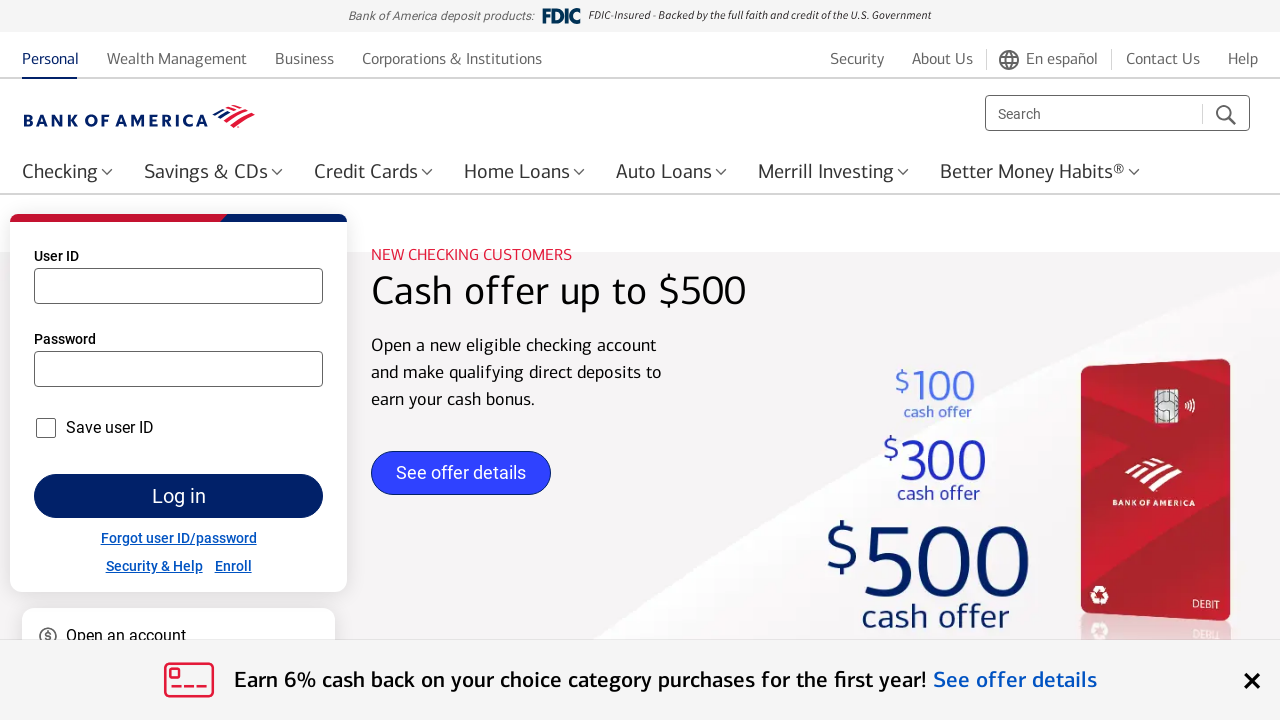